Tests registration form validation when password is less than 6 characters

Starting URL: https://alada.vn/tai-khoan/dang-ky.html

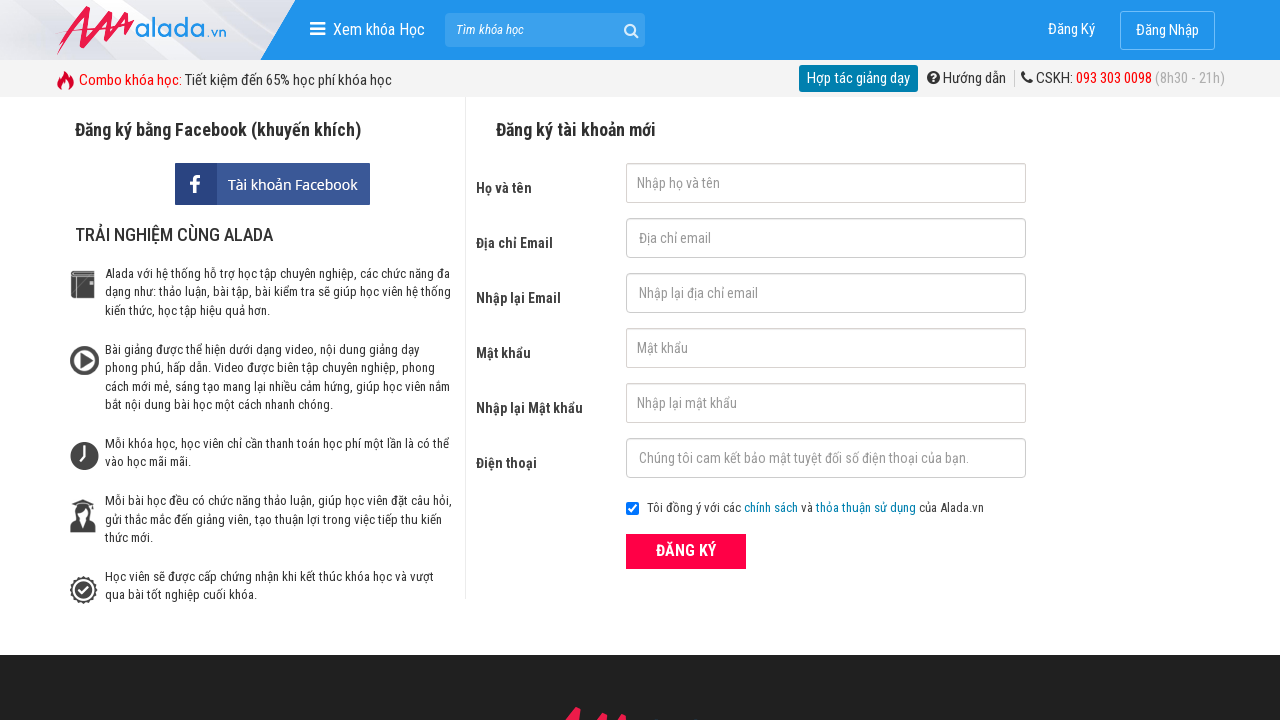

Filled first name field with 'Ho Thi Lu' on #txtFirstname
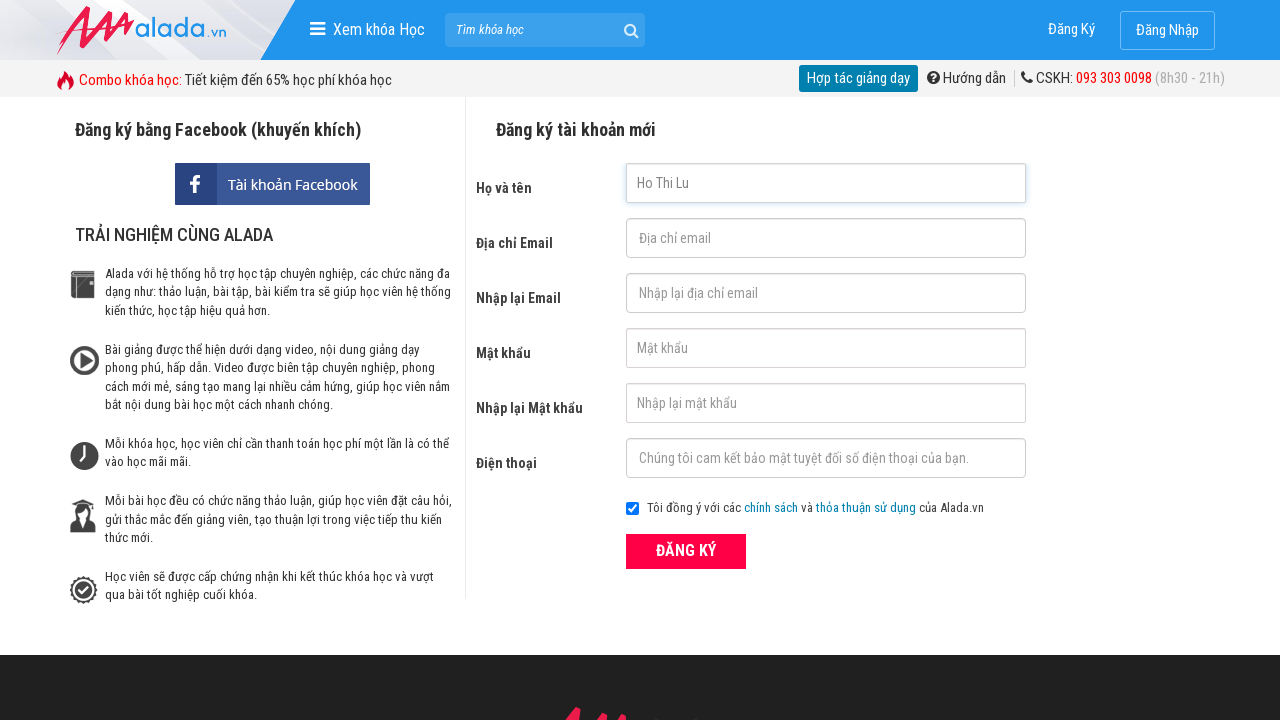

Filled email field with 'thilu8601@gmail.com' on #txtEmail
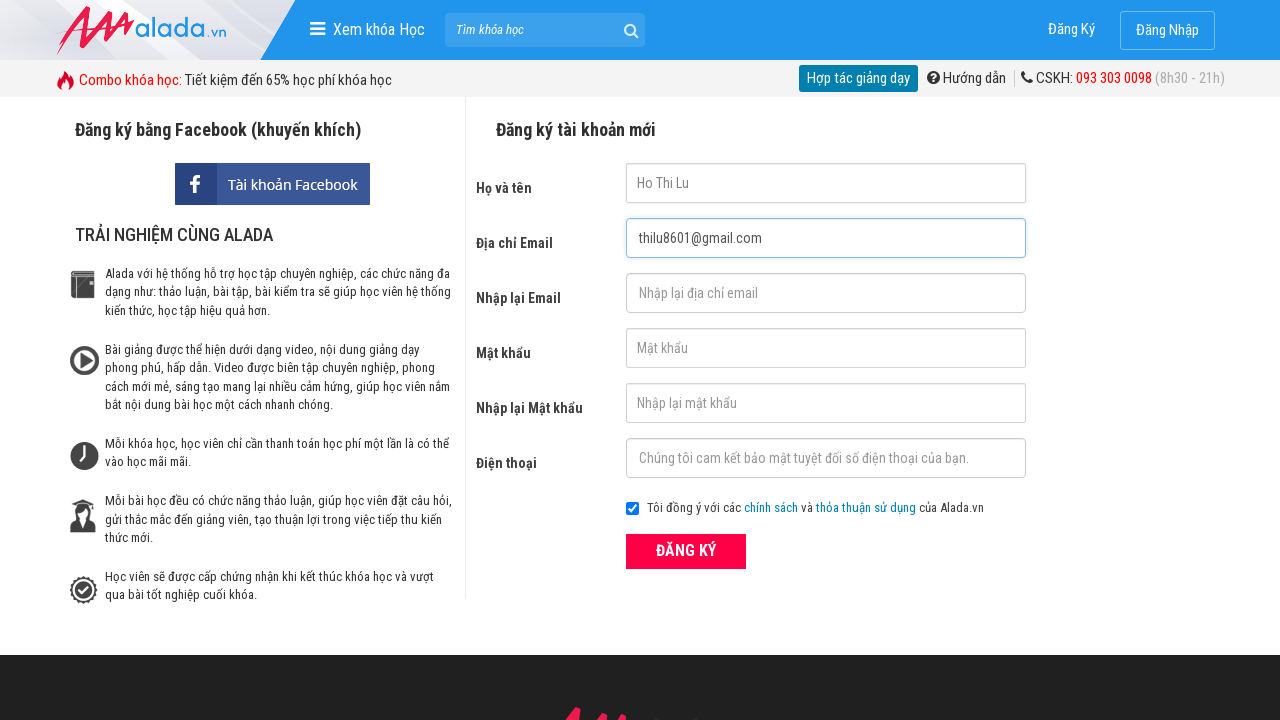

Filled confirm email field with 'thilu8601@gmail.com' on #txtCEmail
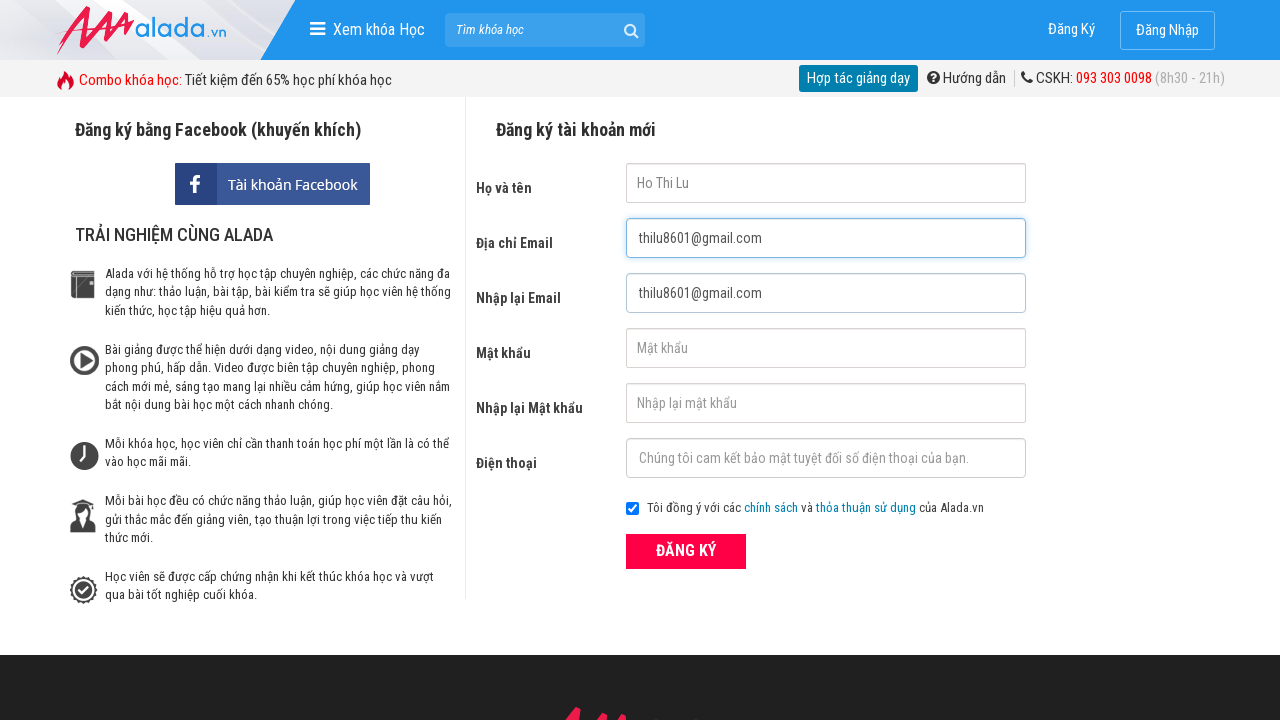

Filled password field with '123' (less than 6 characters) on #txtPassword
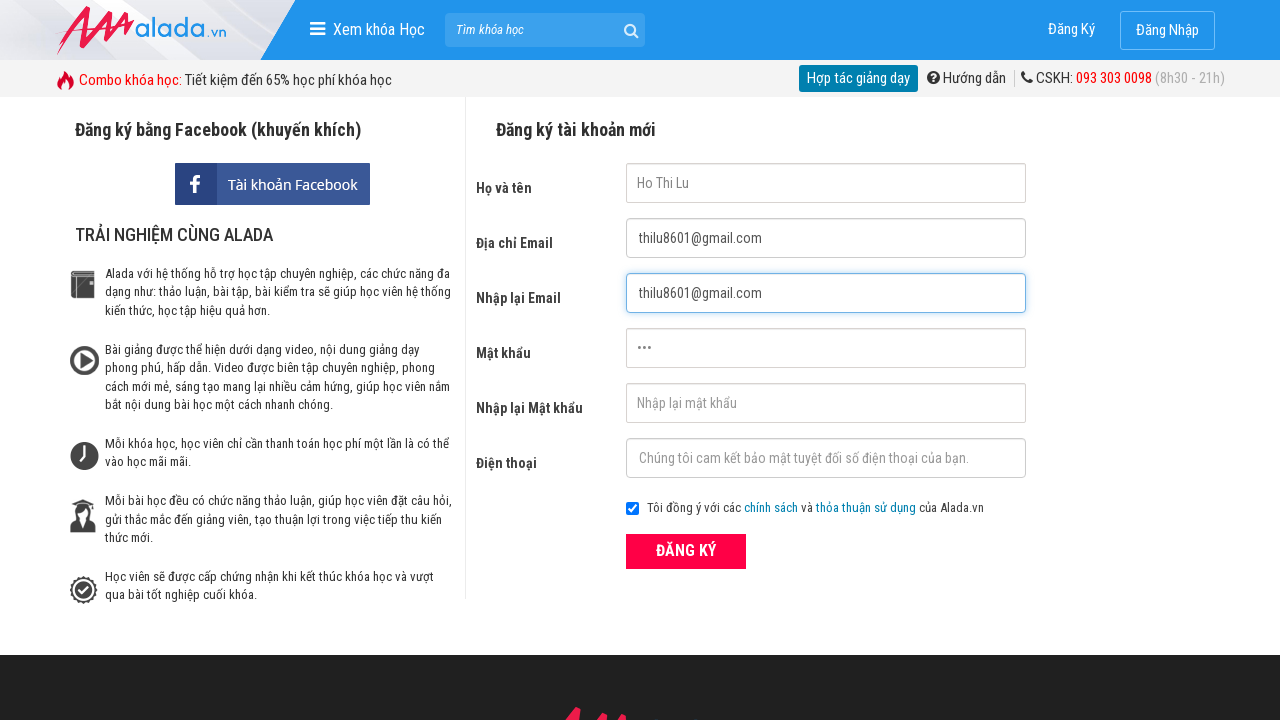

Filled confirm password field with '123' (less than 6 characters) on #txtCPassword
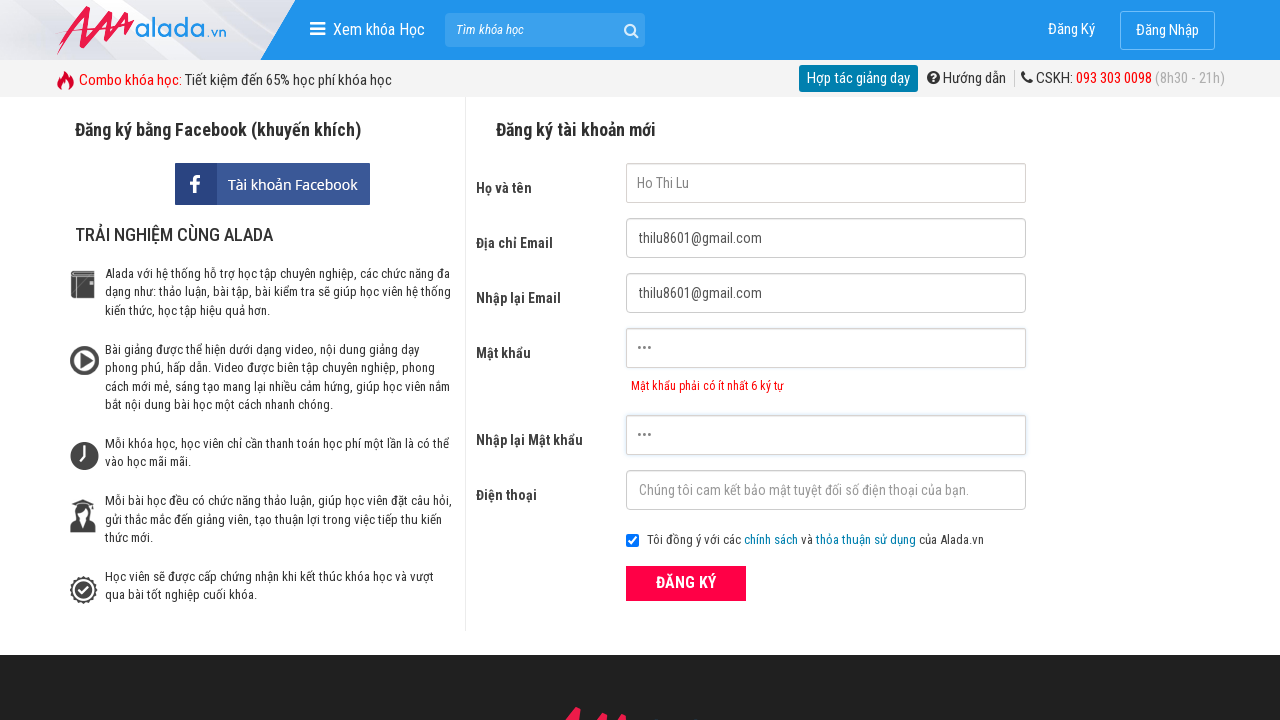

Filled phone field with '09345784365' on #txtPhone
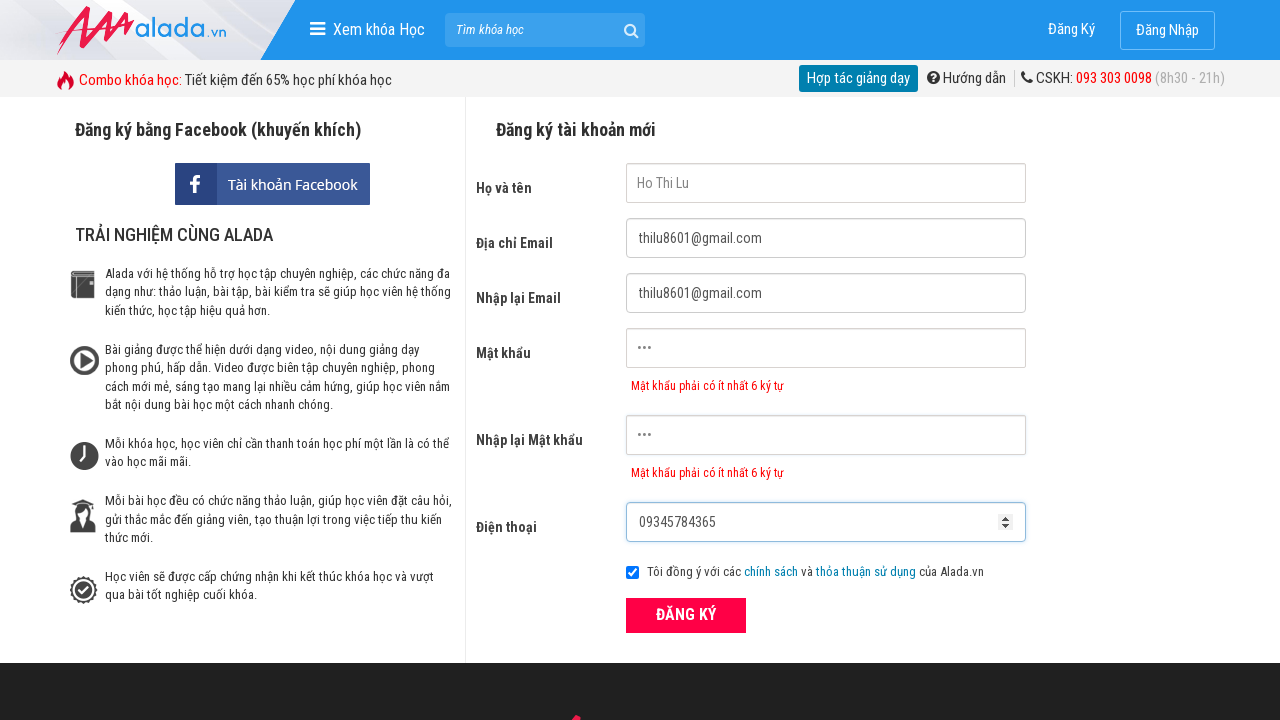

Clicked the register button at (686, 615) on xpath=//form[@id='frmLogin']//button[text()='ĐĂNG KÝ']
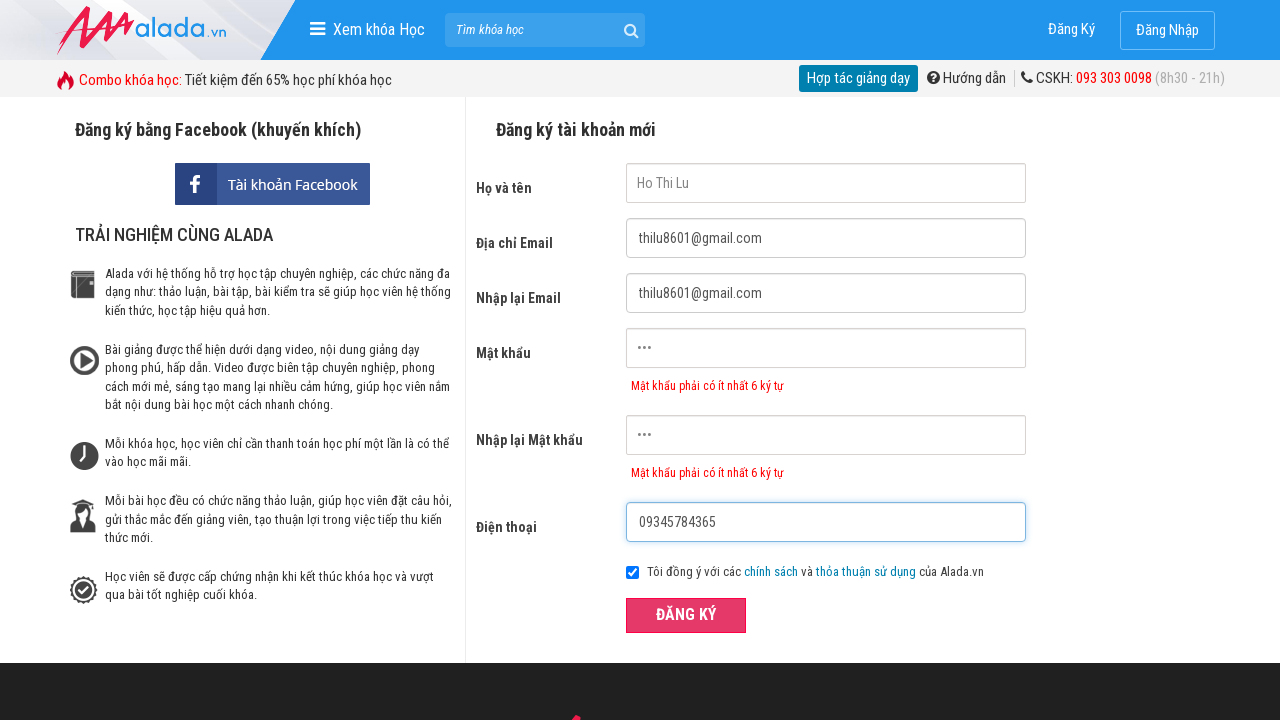

Password error message appeared
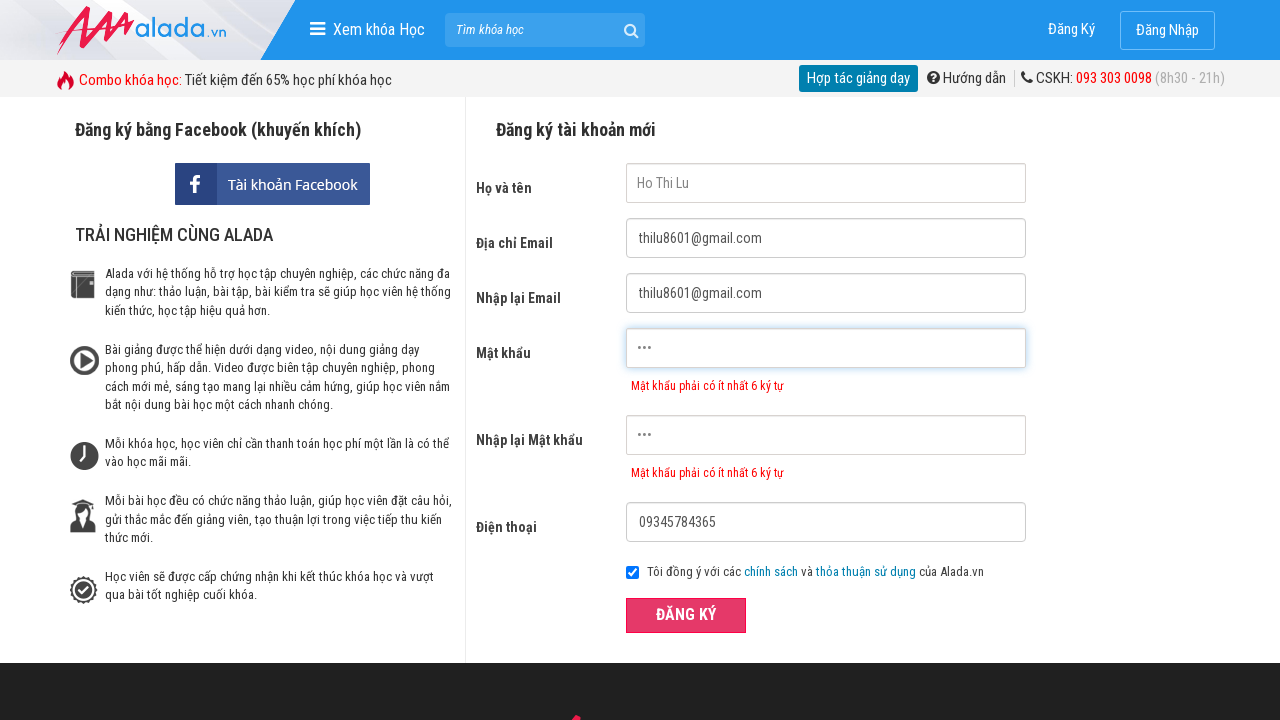

Verified password error message: 'Mật khẩu phải có ít nhất 6 ký tự'
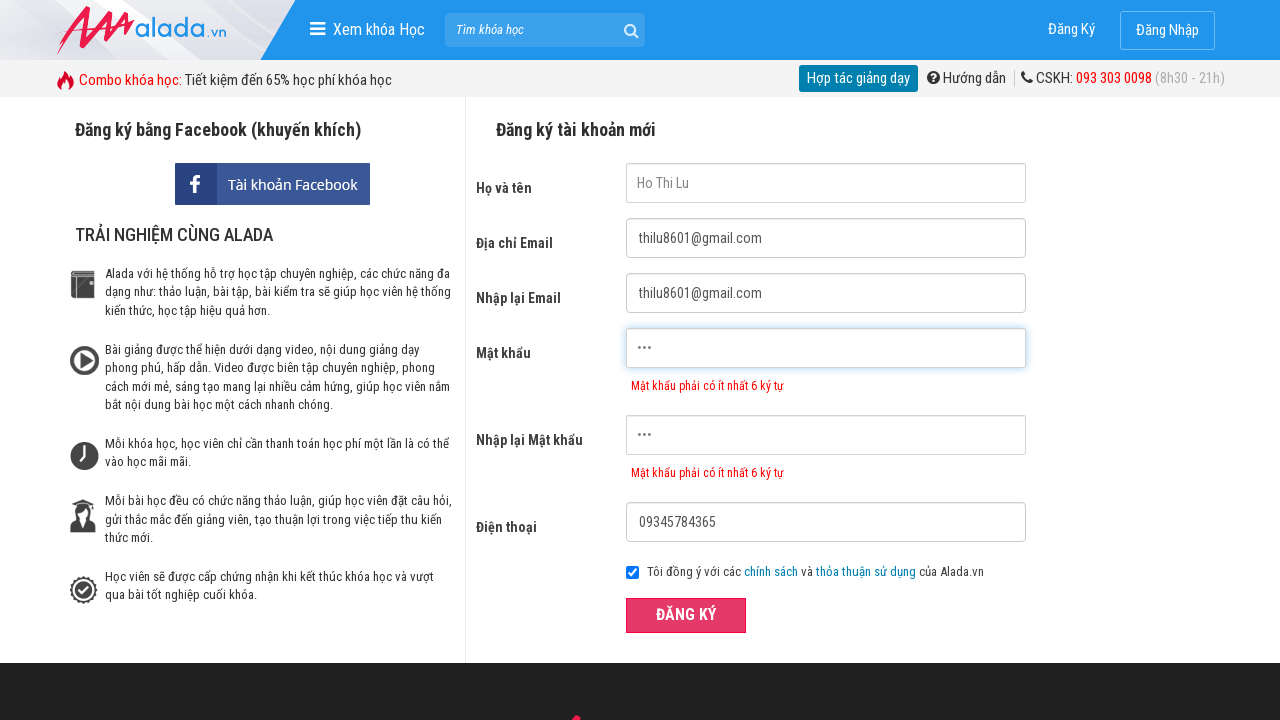

Verified confirm password error message: 'Mật khẩu phải có ít nhất 6 ký tự'
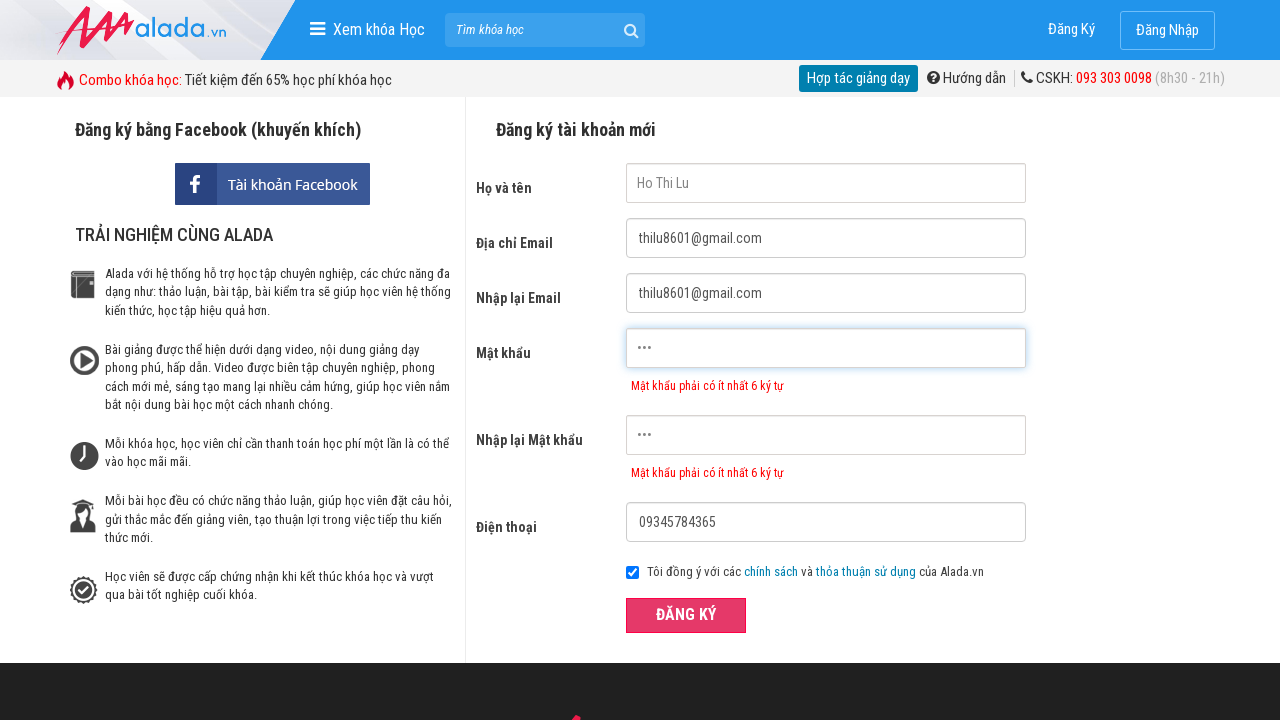

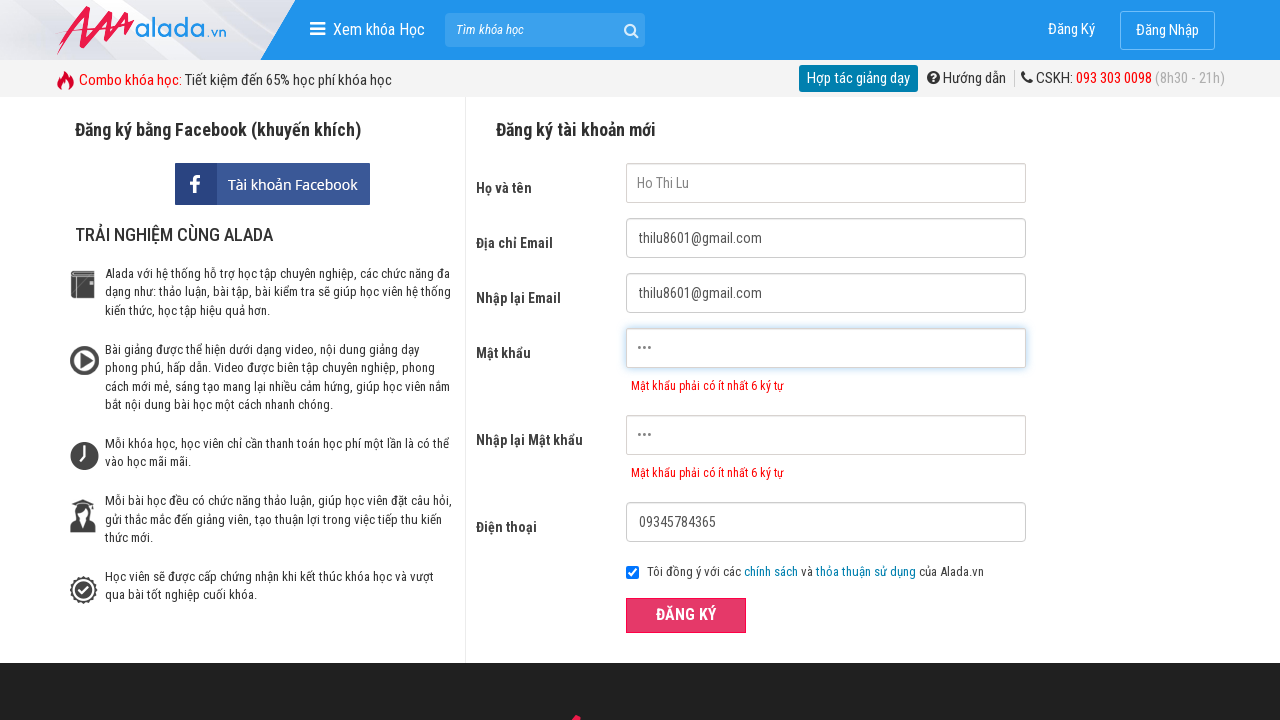